Tests multiple checkboxes on the Practice Form page by checking all hobby checkboxes and then unchecking the Reading checkbox.

Starting URL: https://demoqa.com/

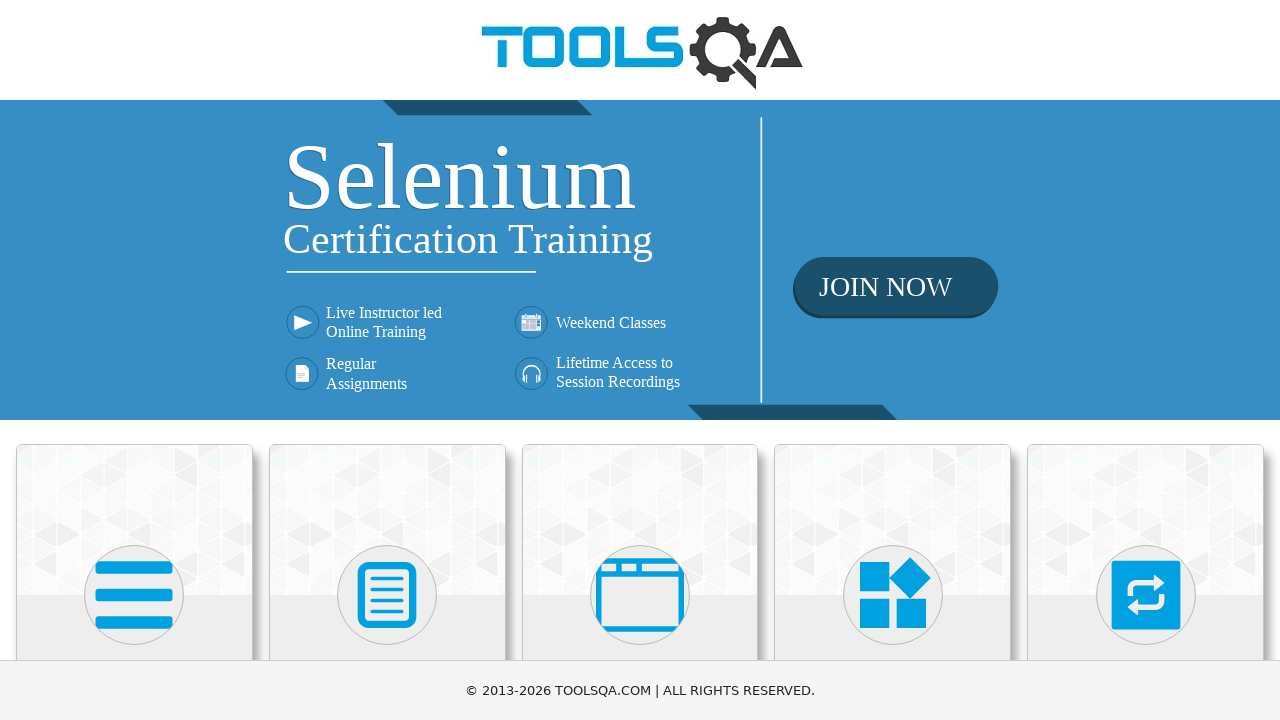

Clicked on Forms card at (387, 360) on .card-body >> internal:has-text="Forms"i
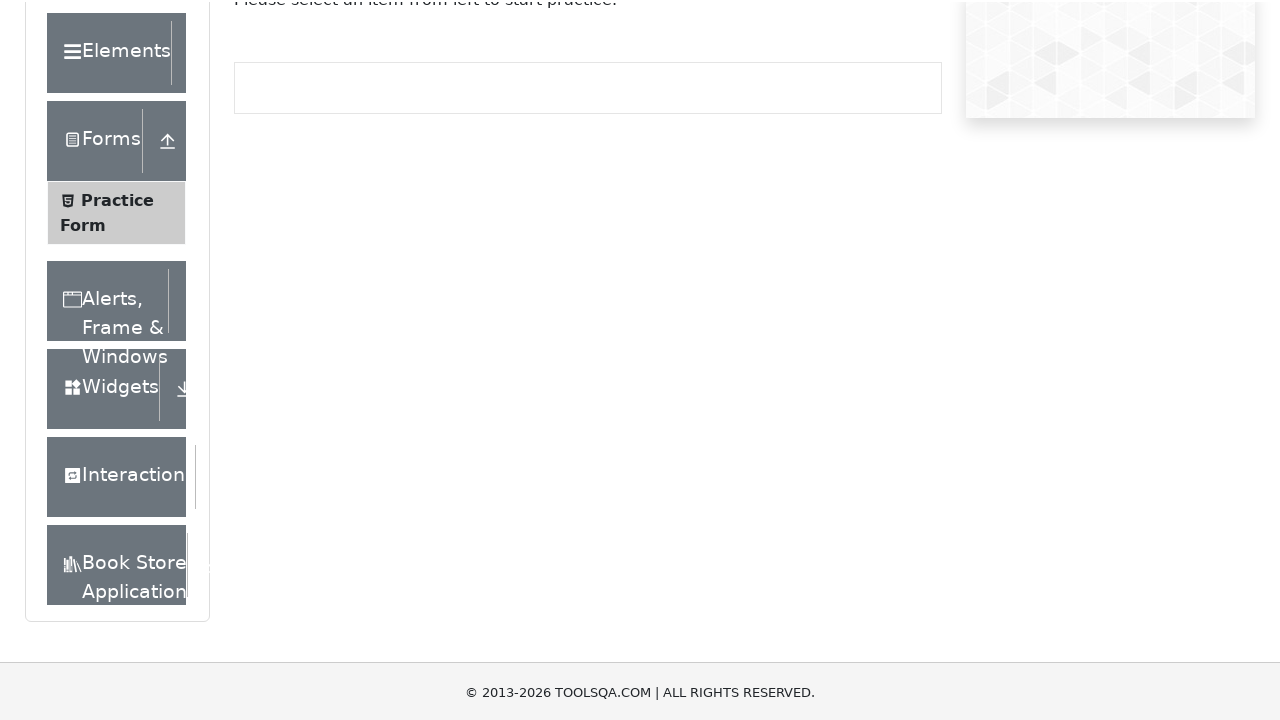

Clicked on Practice Form menu item at (117, 336) on #item-0 .text >> internal:has-text="Practice Form"i
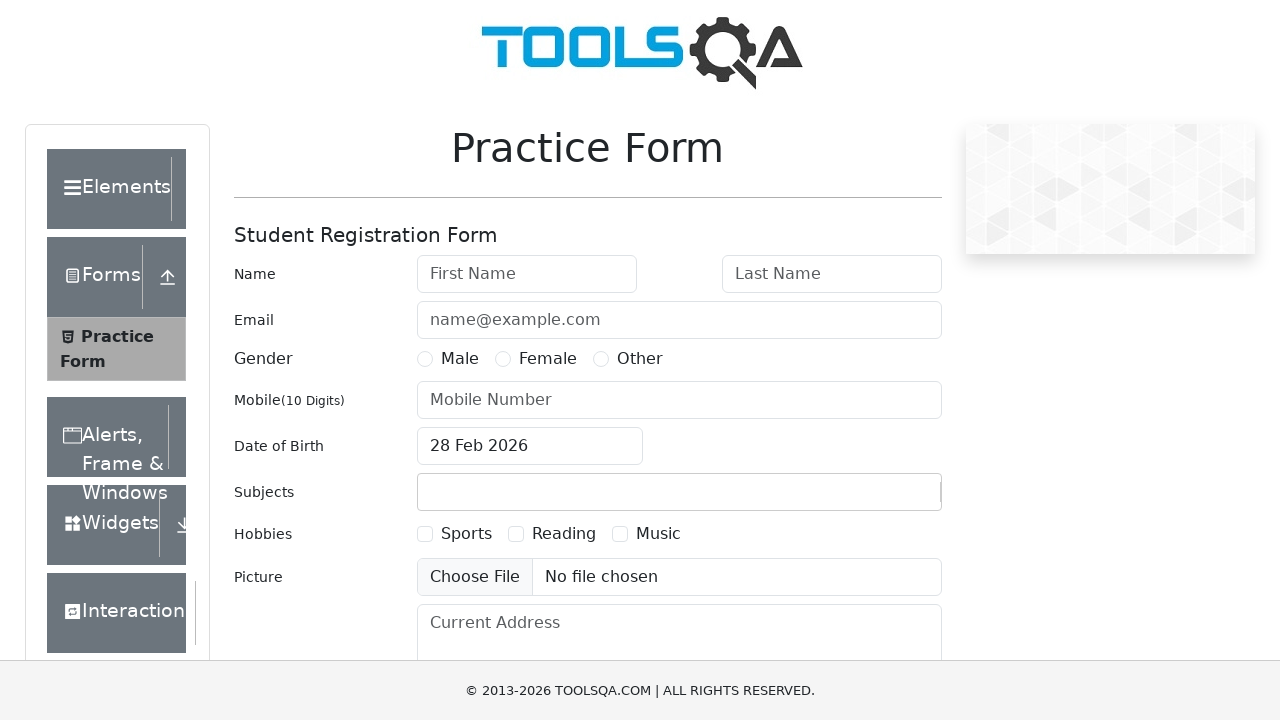

Located hobbies checkboxes and found 0 options
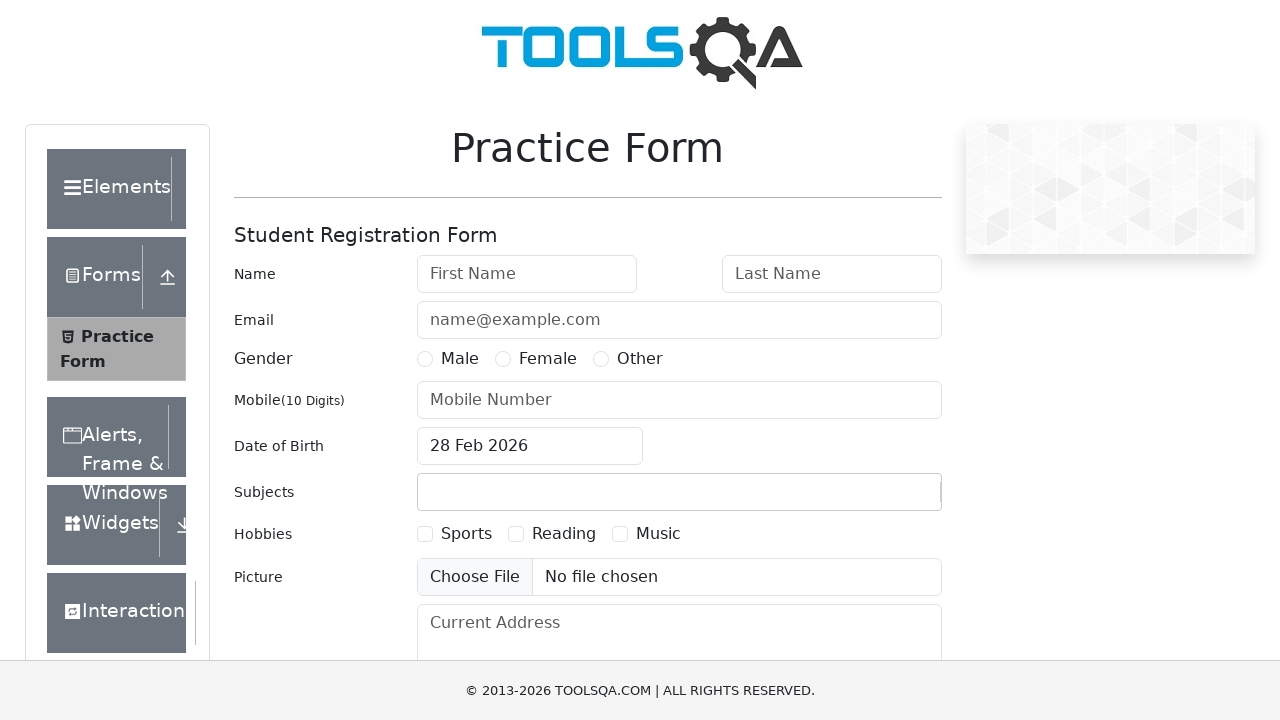

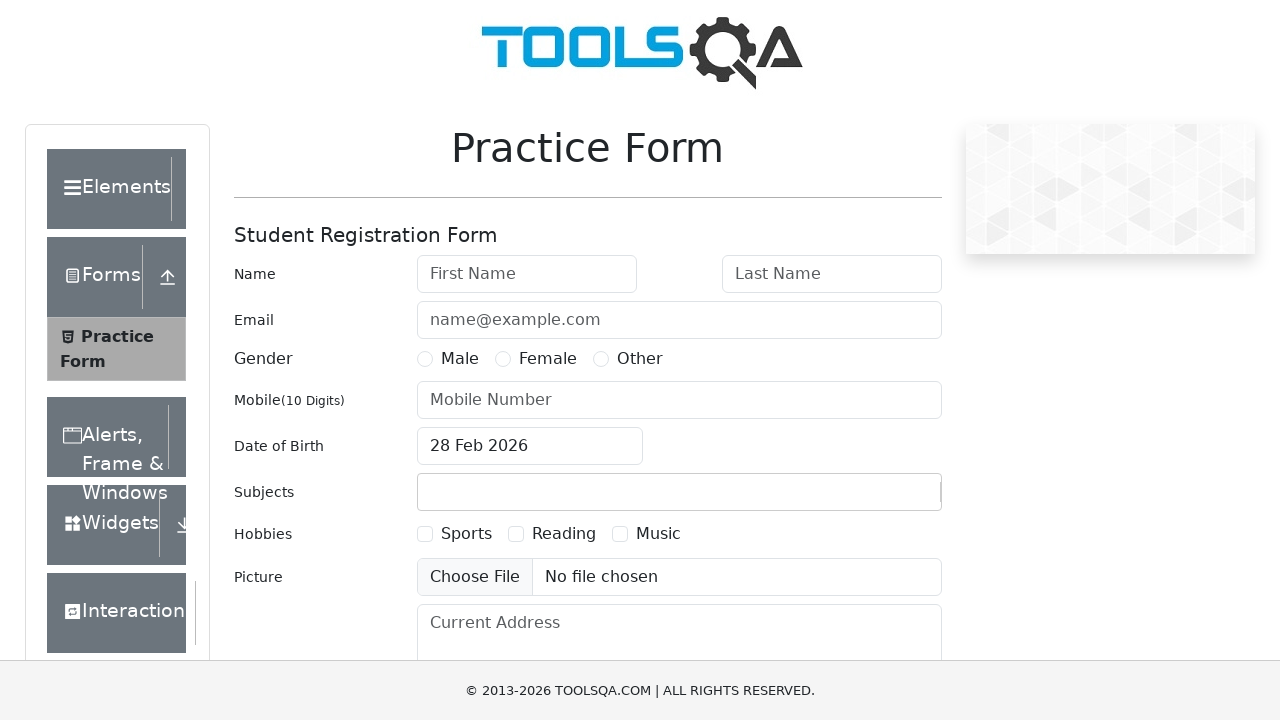